Navigates to the Rahul Shetty Academy login practice page and verifies the page loads successfully

Starting URL: https://rahulshettyacademy.com/loginpagePractise/#

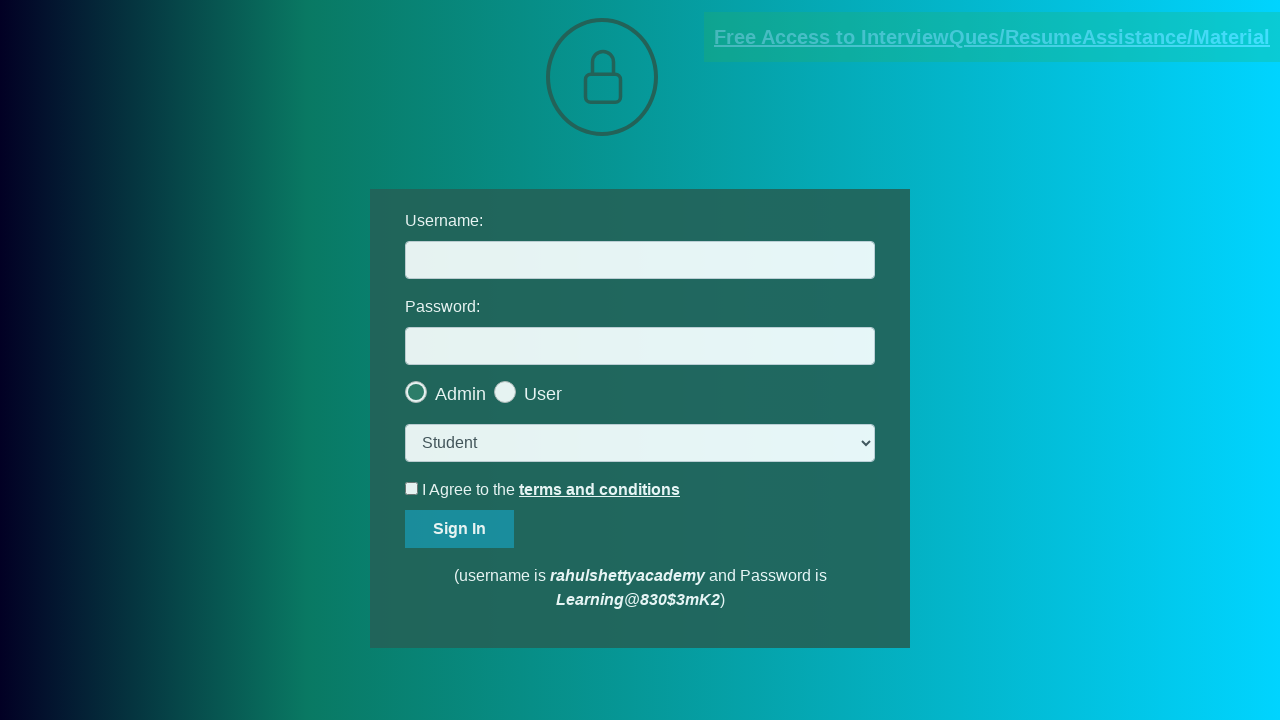

Navigated to Rahul Shetty Academy login practice page
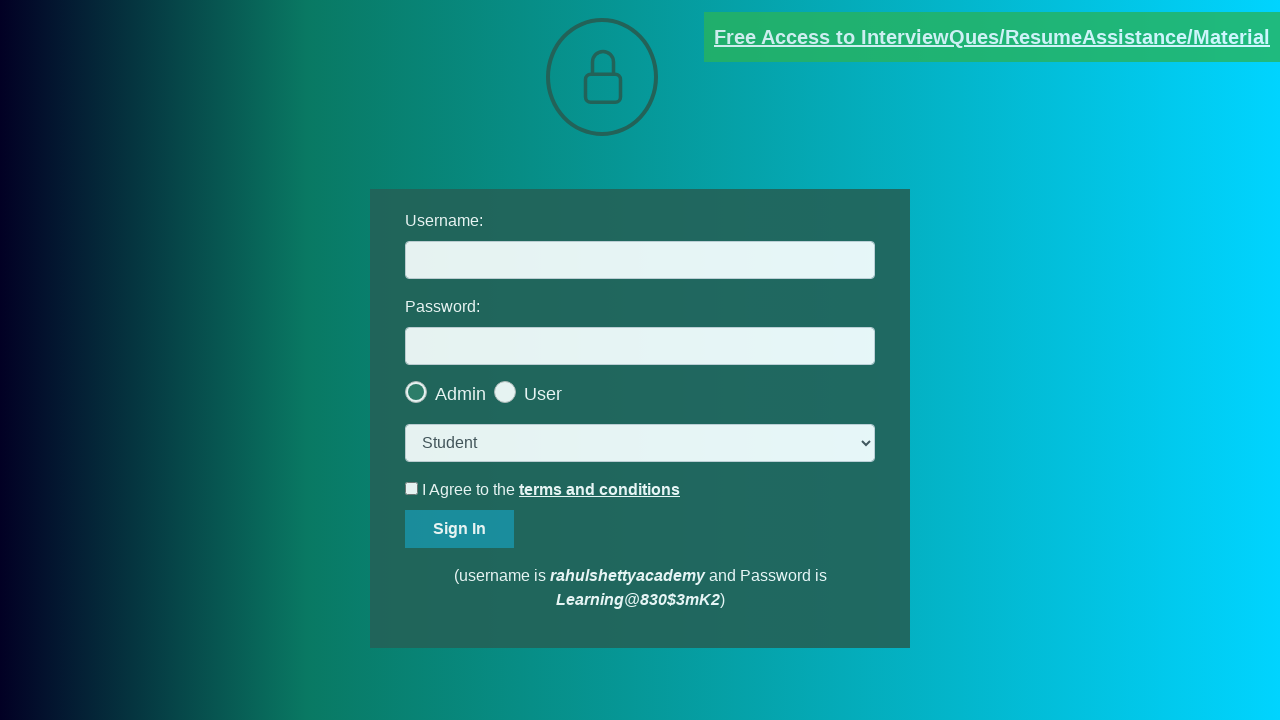

Waited for text input field to become visible - page loaded successfully
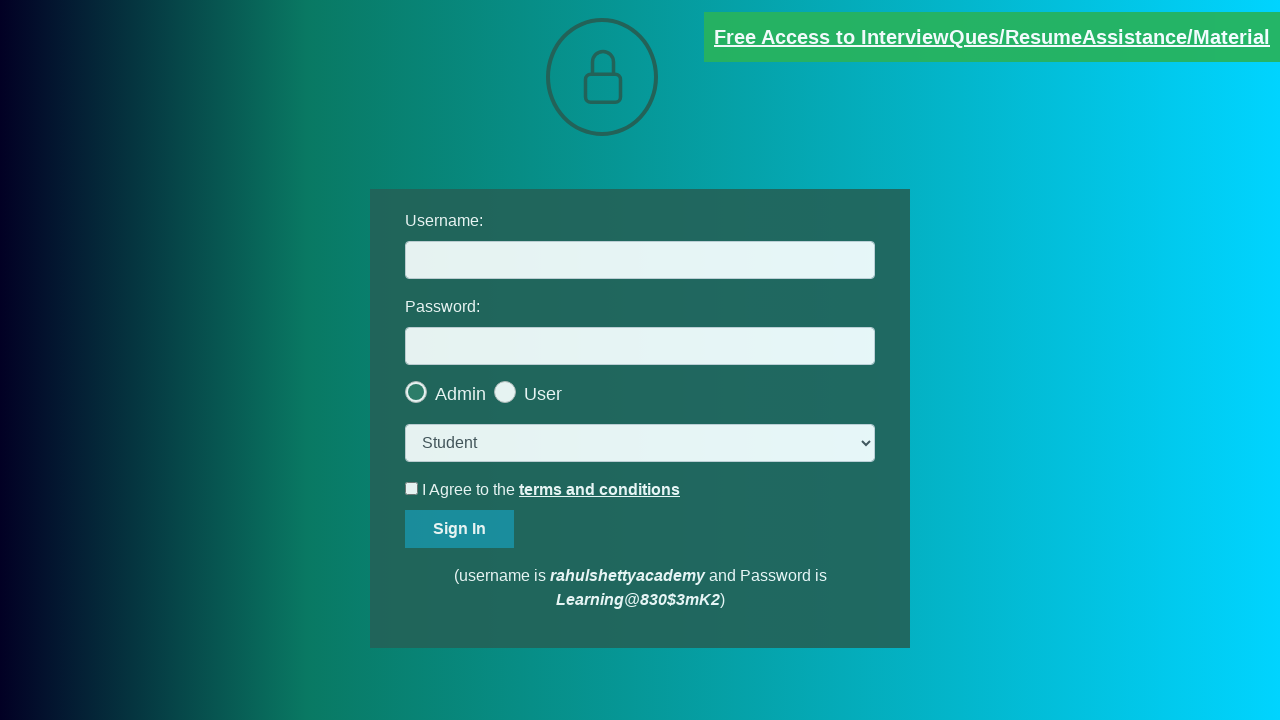

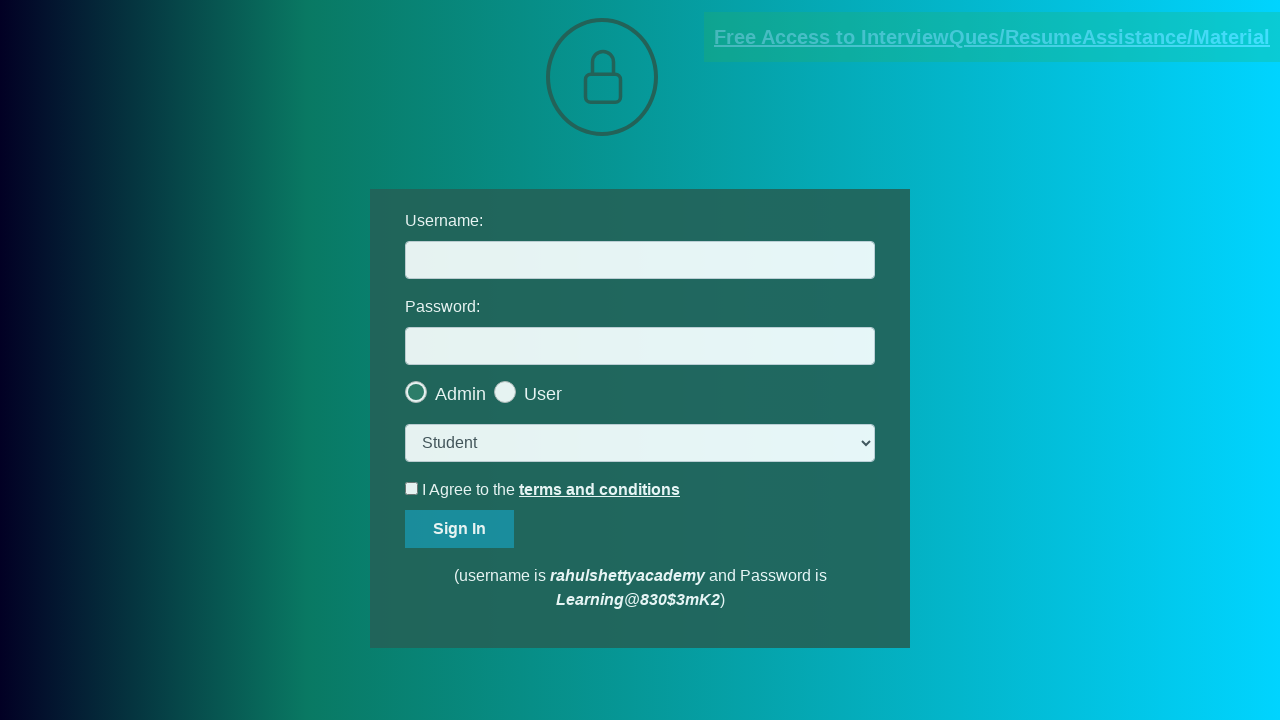